Tests alternative waiting strategies by clicking an AJAX button and using different wait methods including waitForSelector and waitForLoadState

Starting URL: http://uitestingplayground.com/ajax

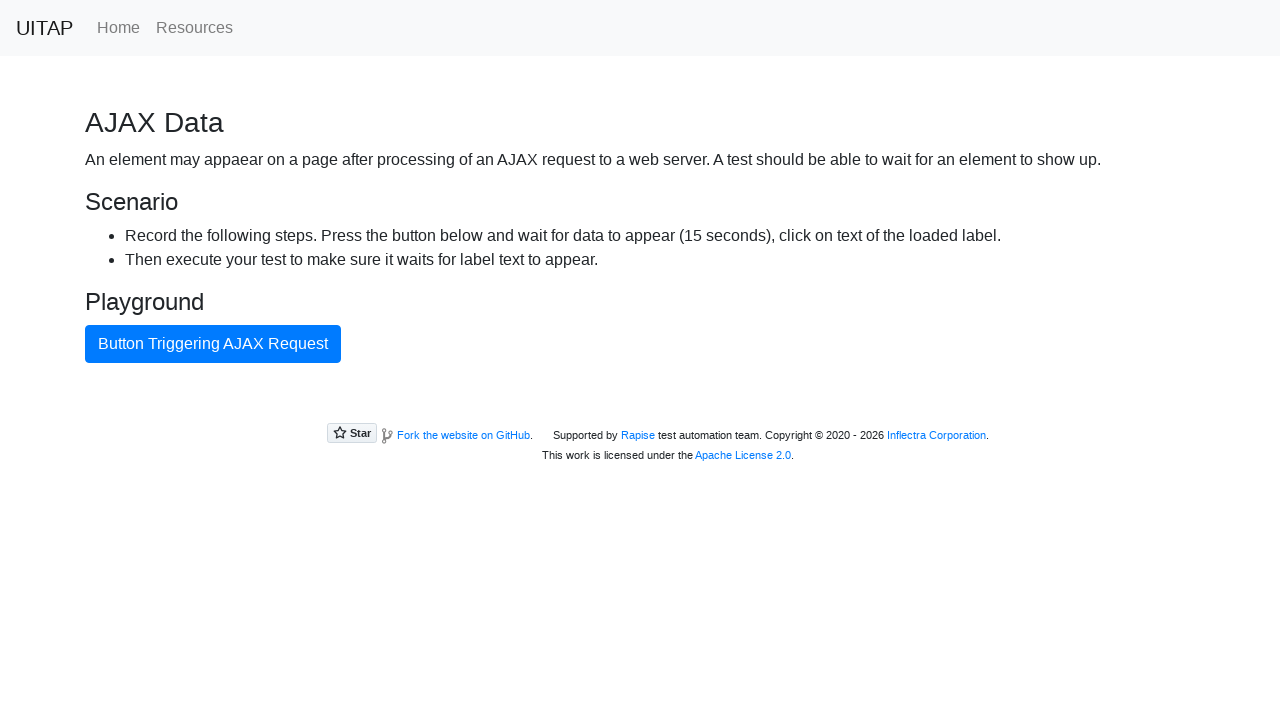

Clicked 'Button Triggering AJAX Request' to initiate AJAX call at (213, 344) on internal:text="Button Triggering AJAX Request"i
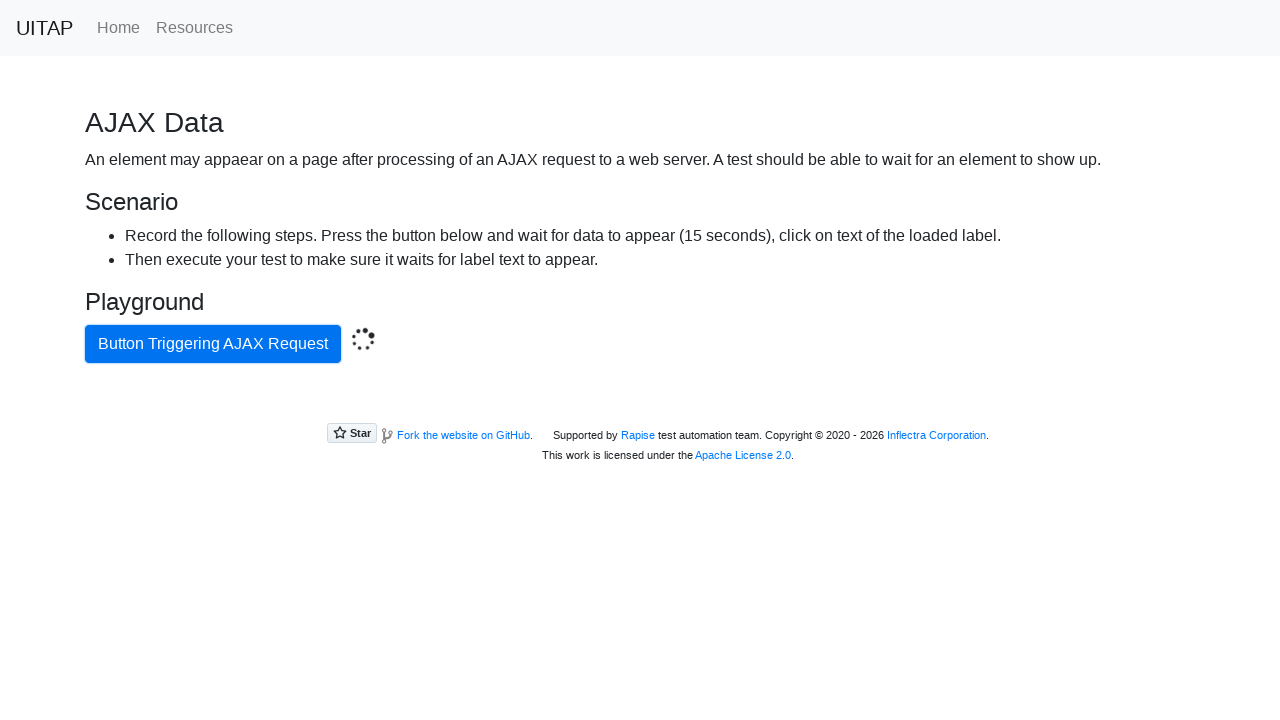

Waited for element with class 'bg-success' to appear in DOM
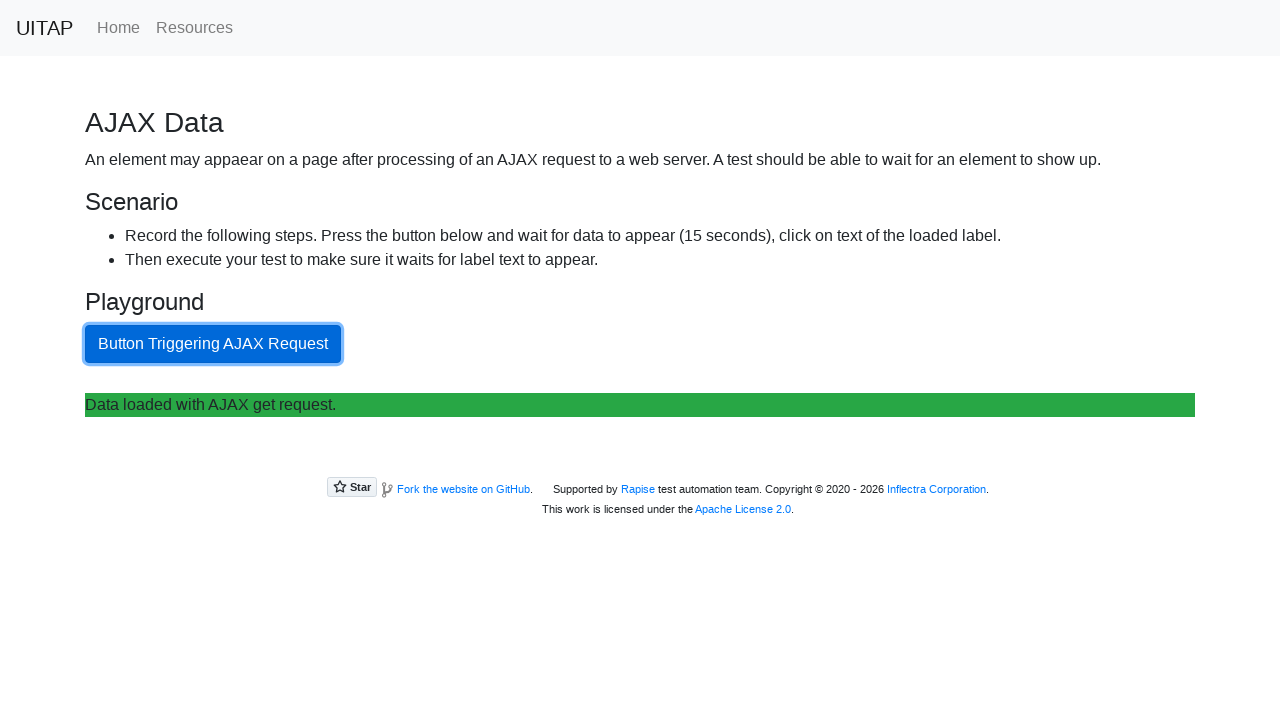

Waited for network to reach idle state (all network requests completed)
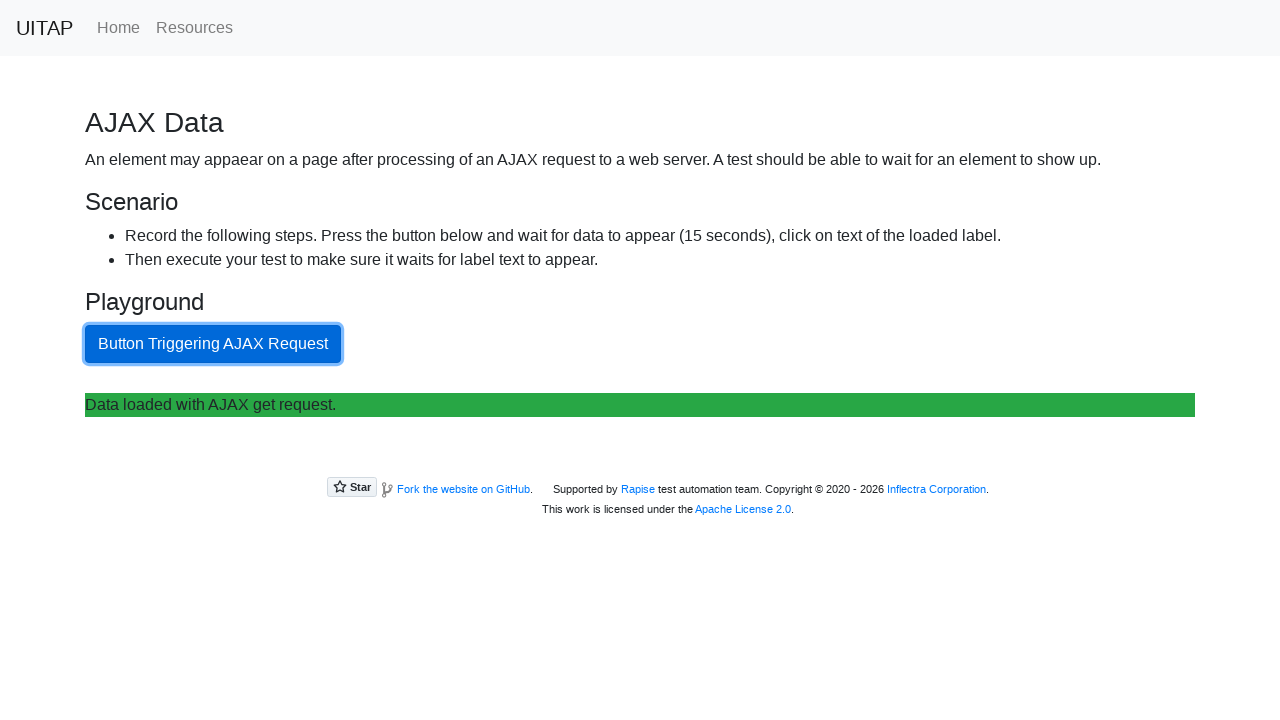

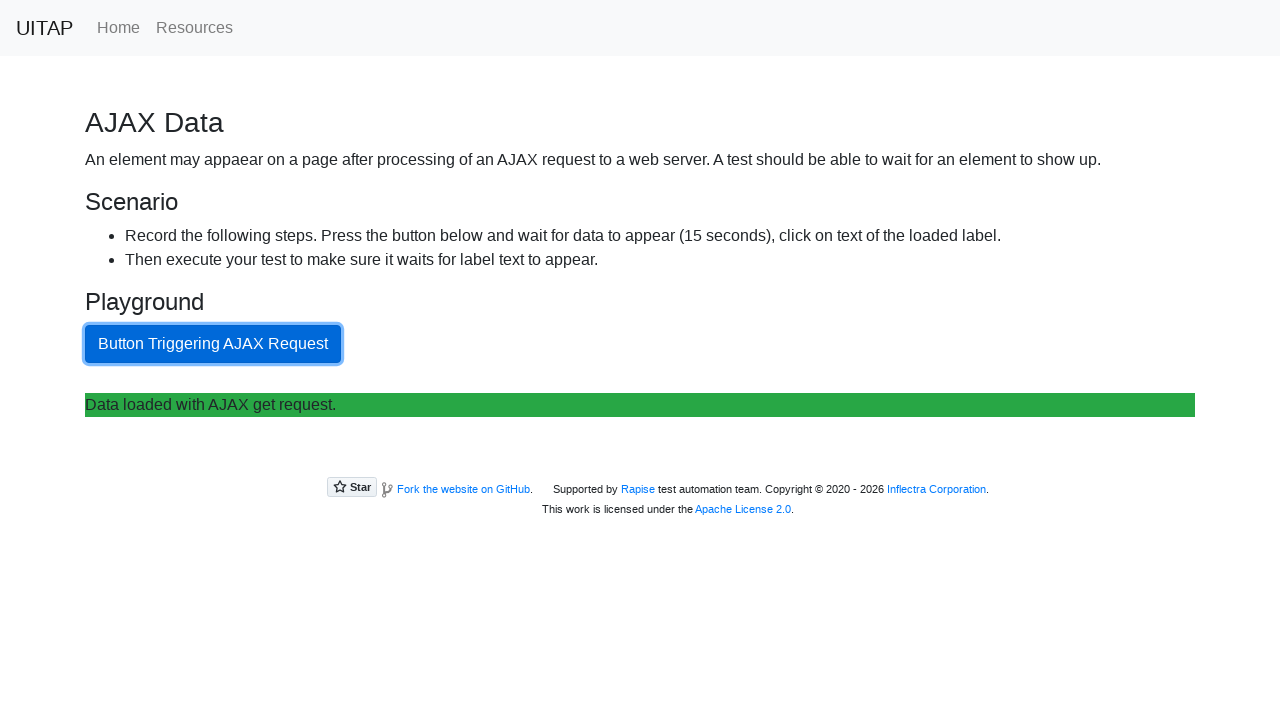